Tests a jQuery-based dropdown tree component by clicking on it and selecting multiple choices from the dropdown options

Starting URL: https://www.jqueryscript.net/demo/Drop-Down-Combo-Tree/

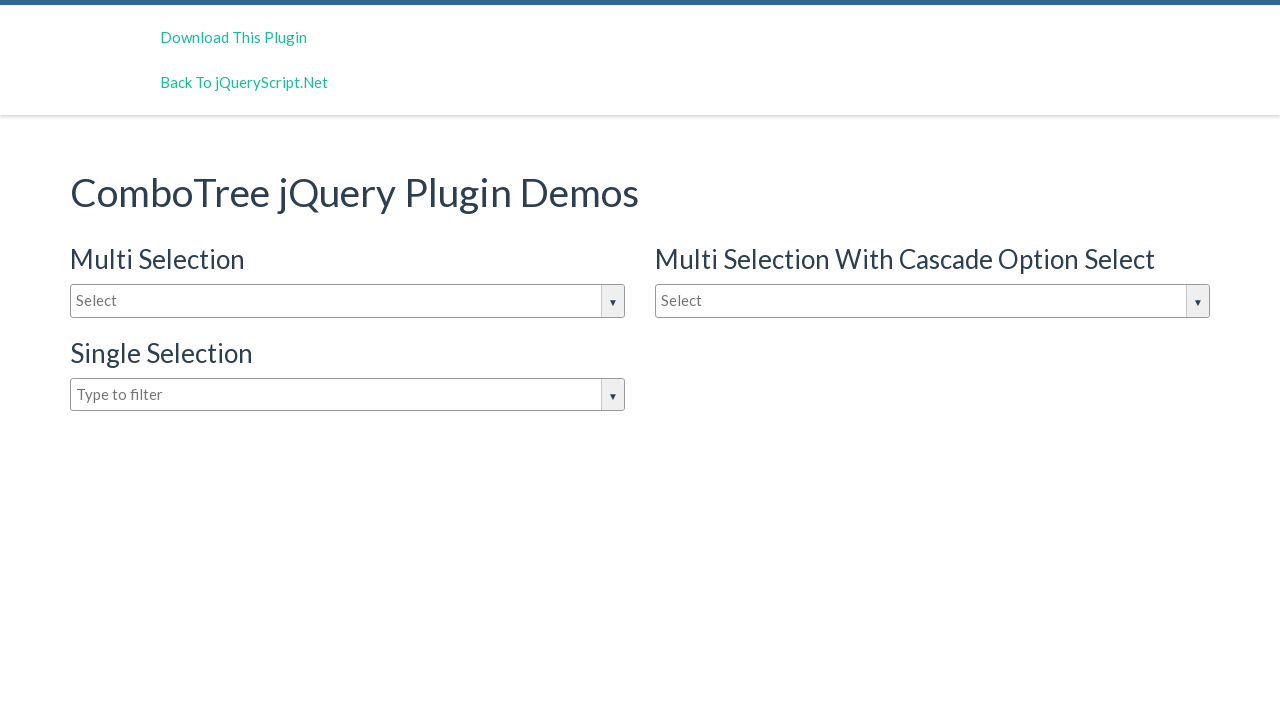

Clicked on the dropdown input box to open choices at (348, 301) on #justAnInputBox
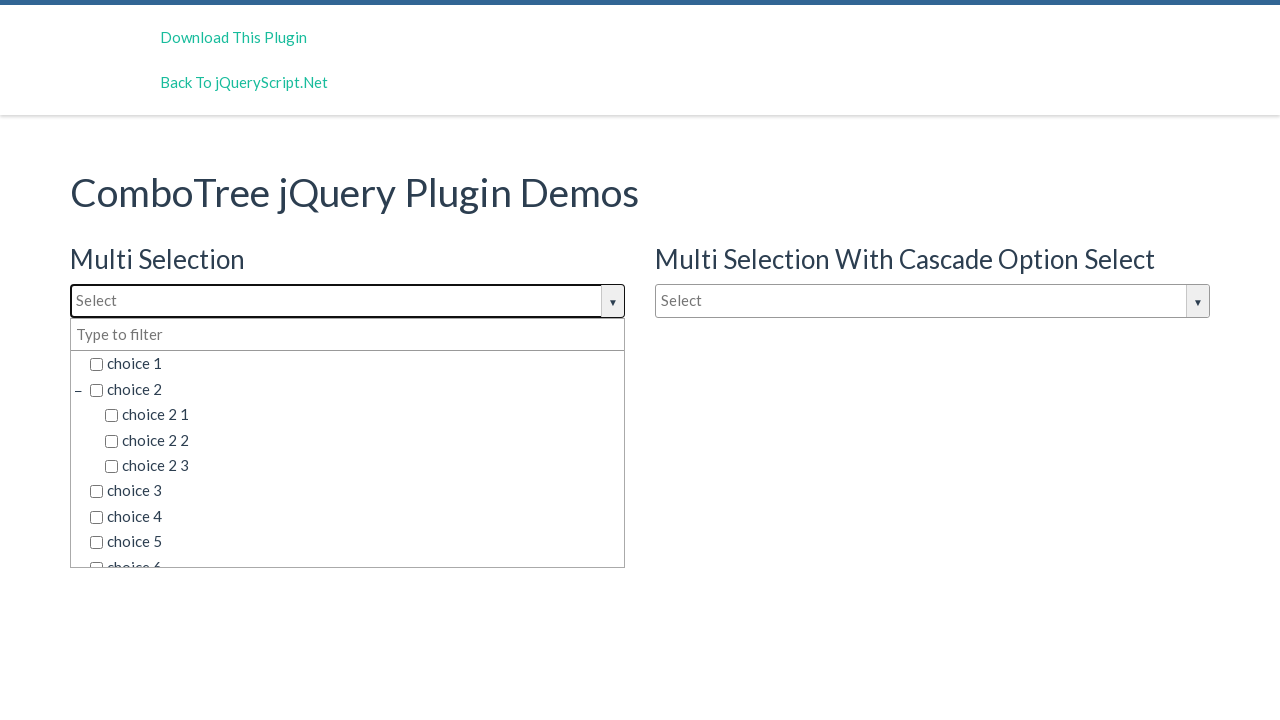

Dropdown choices loaded and became visible
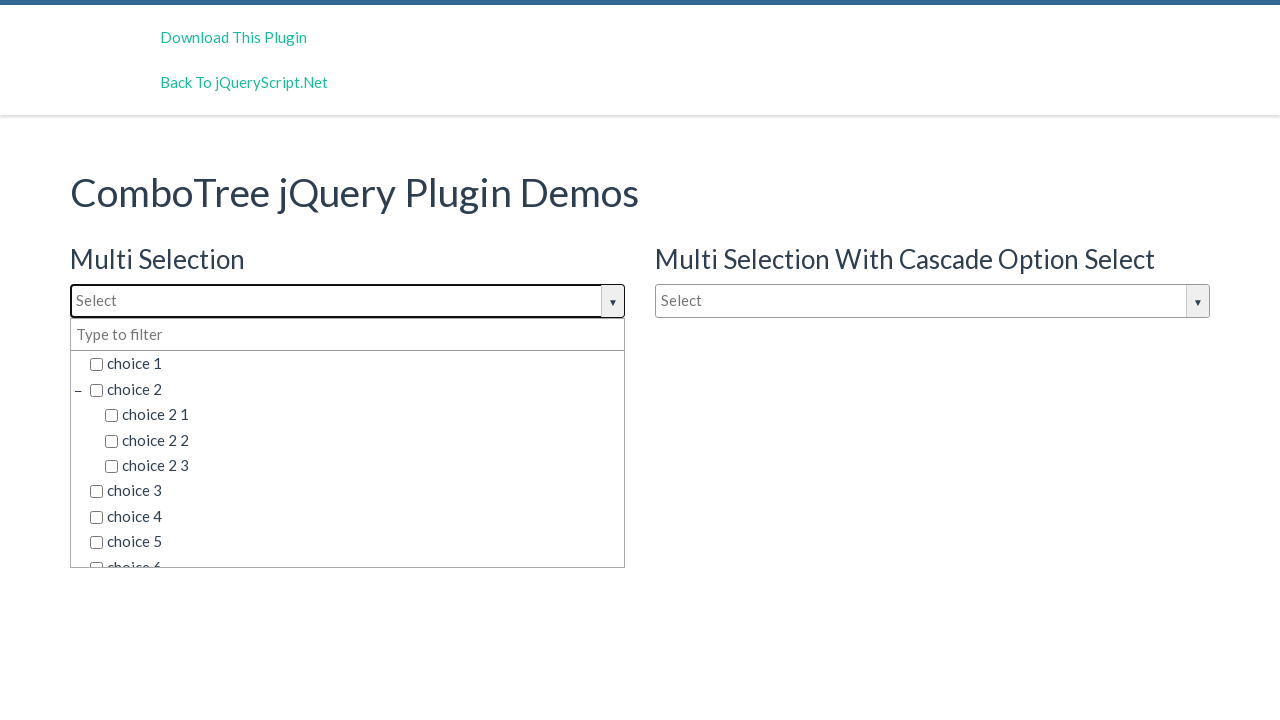

Selected choice 'choice 2' from dropdown at (355, 389) on span.comboTreeItemTitle >> nth=1
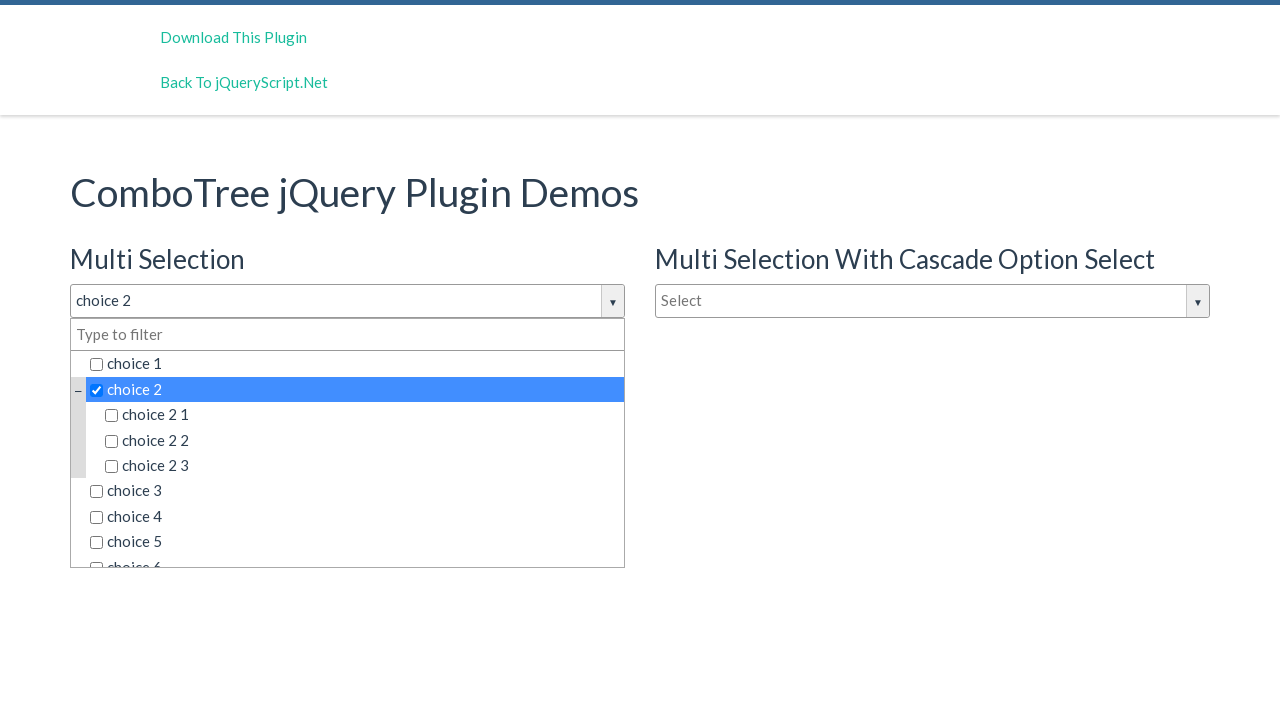

Selected choice 'choice 4' from dropdown at (355, 517) on span.comboTreeItemTitle >> nth=6
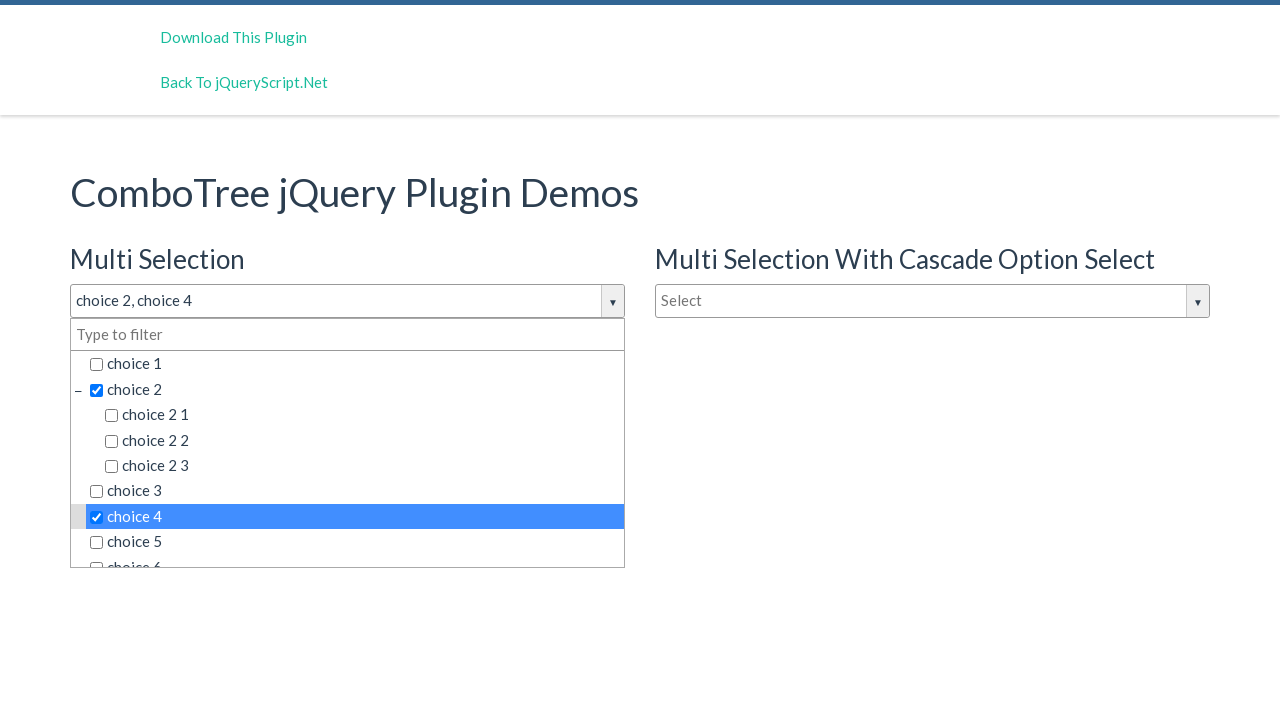

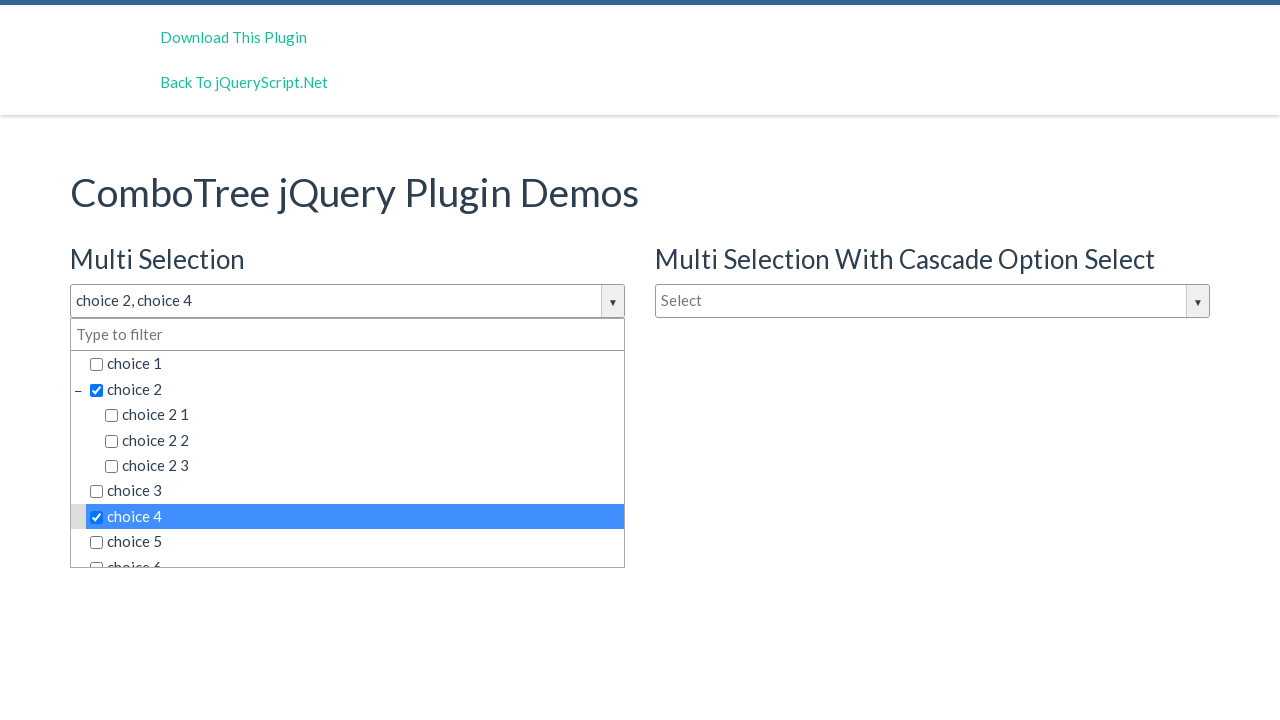